Tests multiple select dropdown functionality by selecting all language options and then deselecting them

Starting URL: https://practice.cydeo.com/dropdown

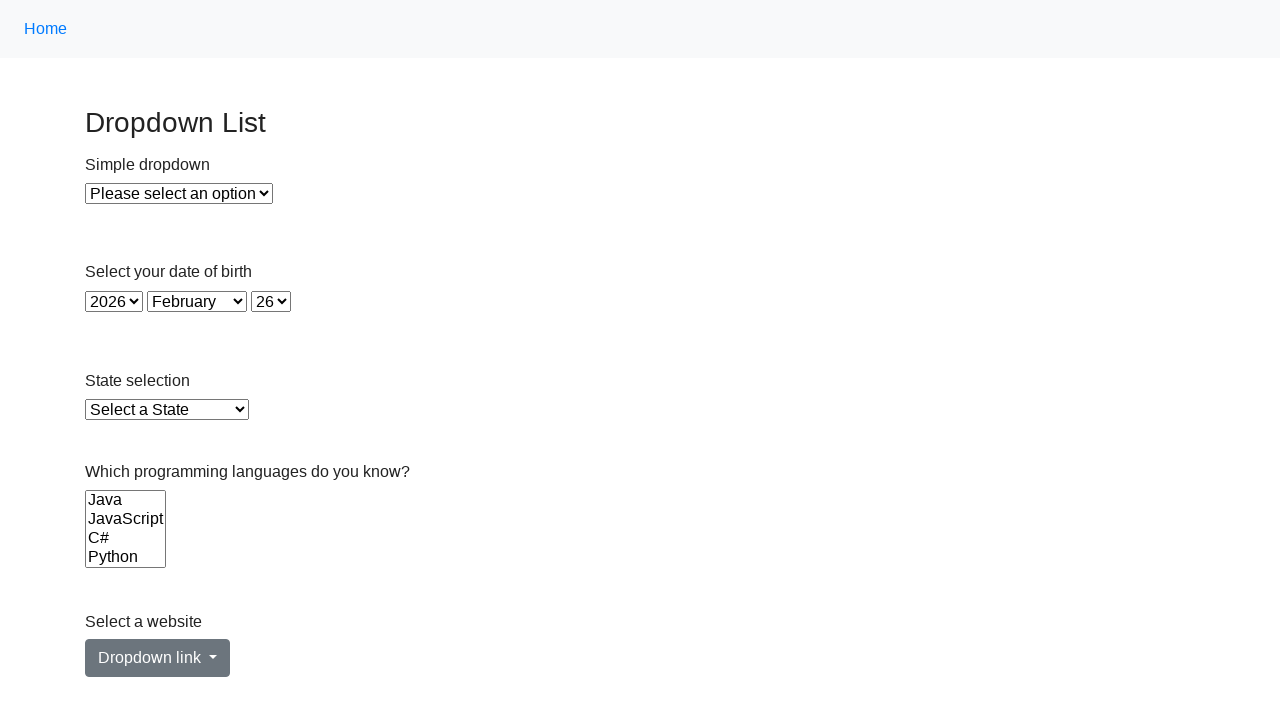

Navigated to dropdown practice page
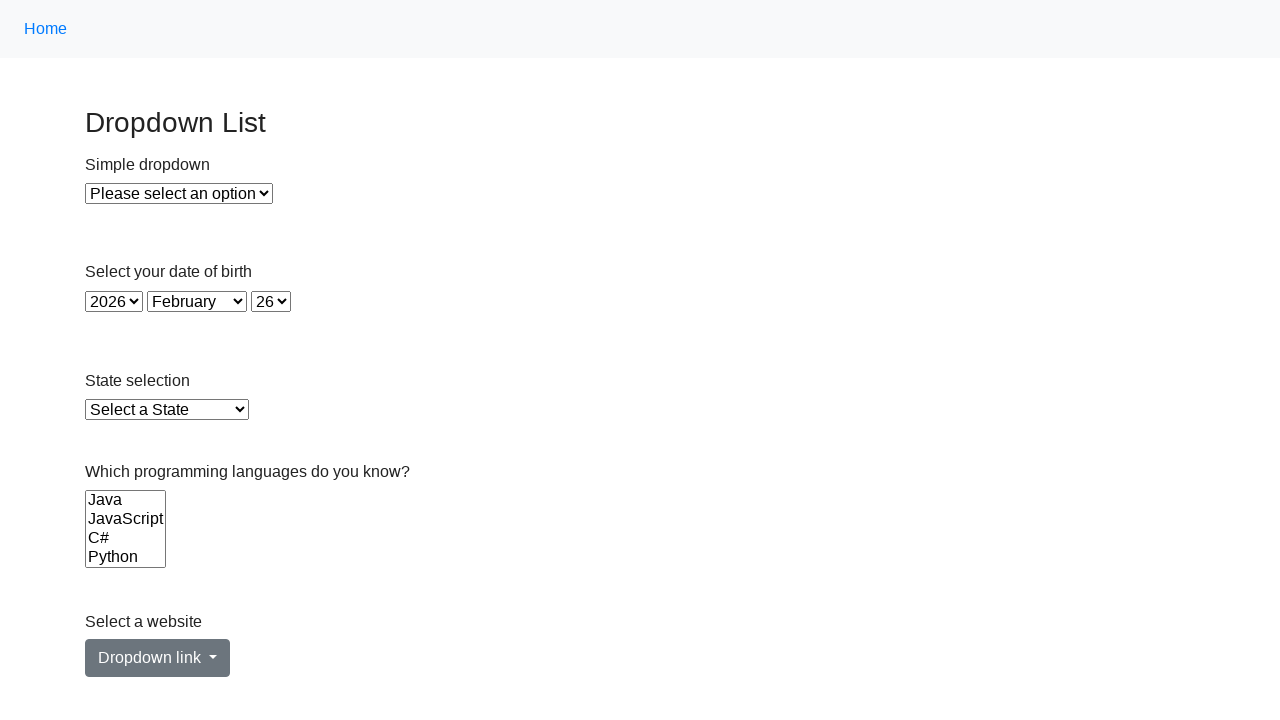

Located Languages dropdown select element
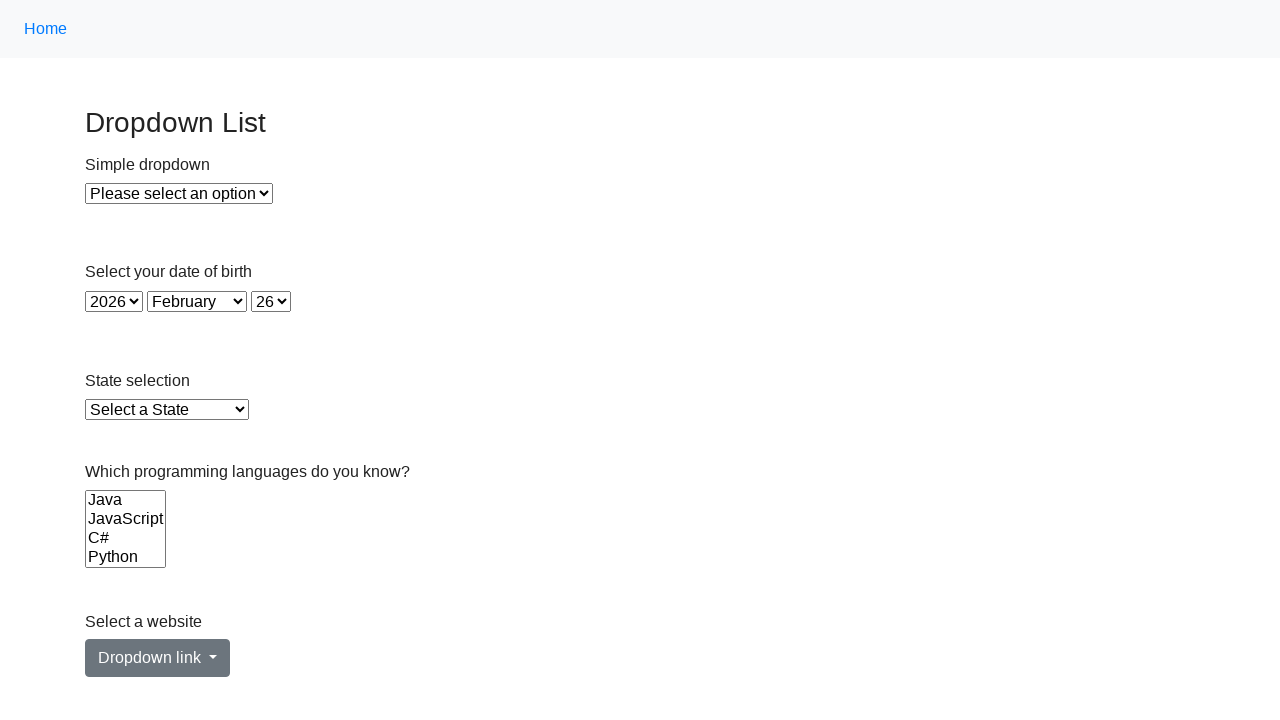

Retrieved all language options from dropdown
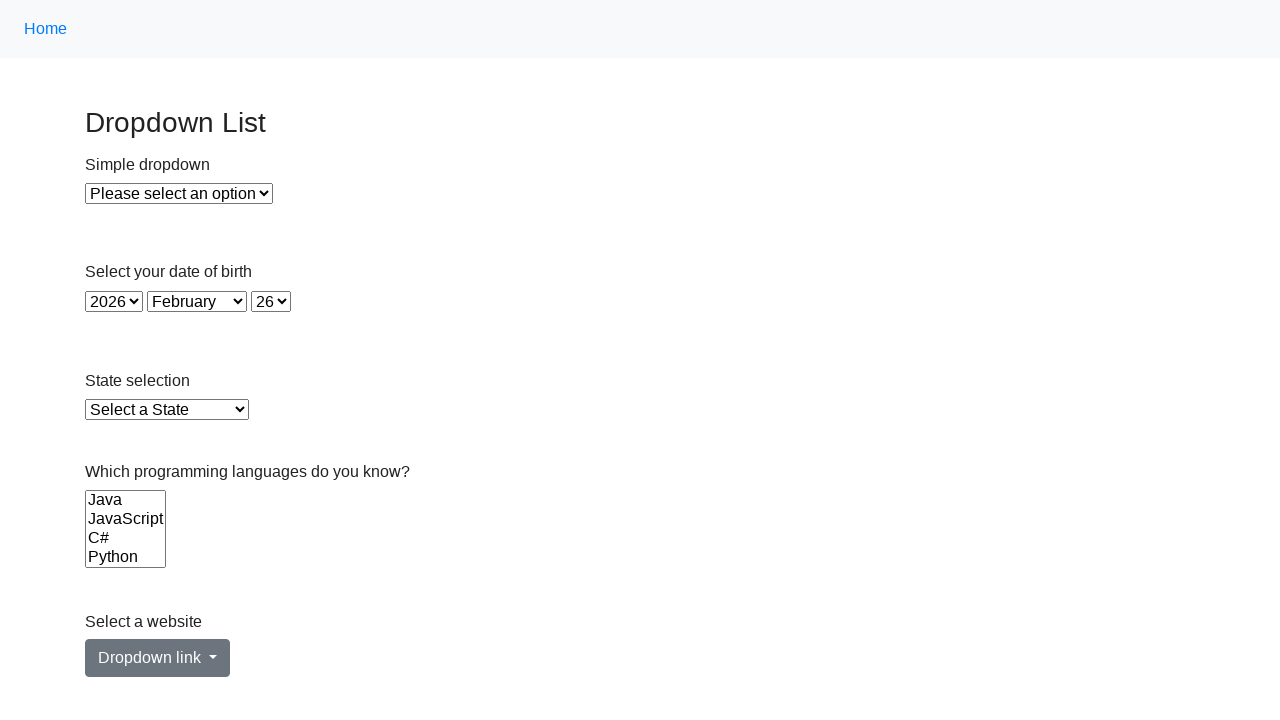

Selected language option: Java on select[name='Languages']
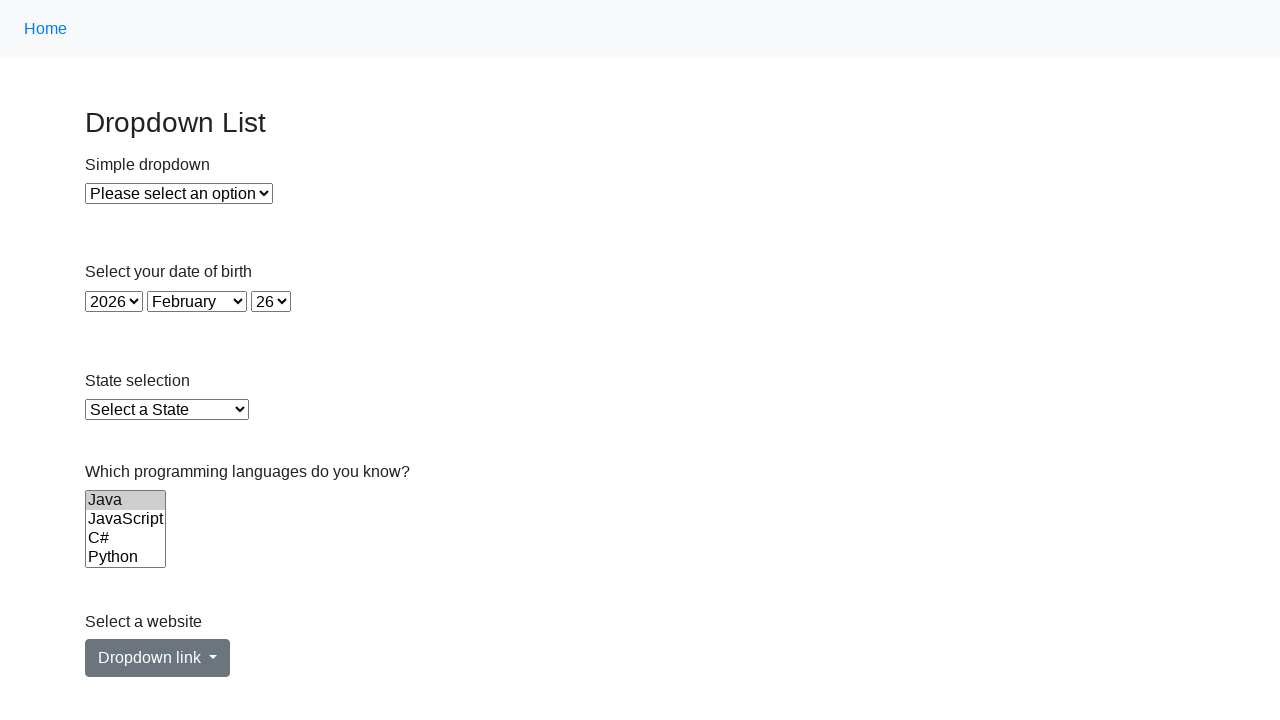

Waited 250ms after selection
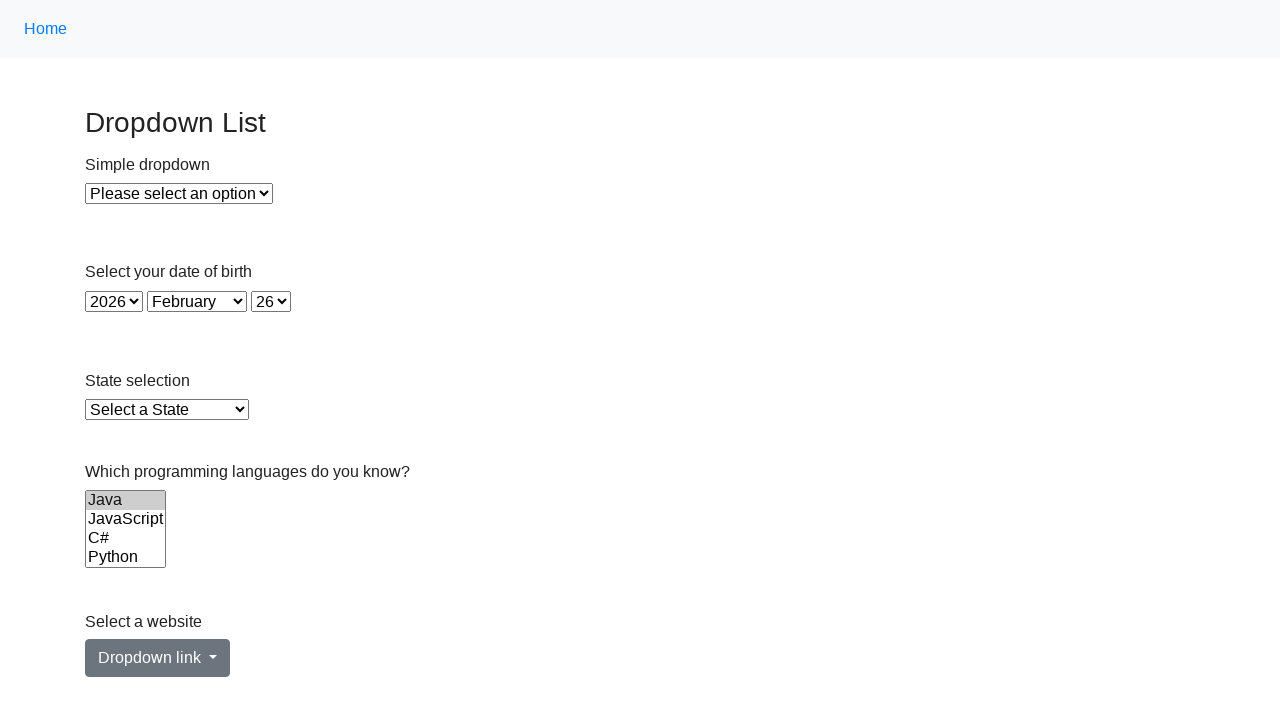

Waited 1000ms for UI update
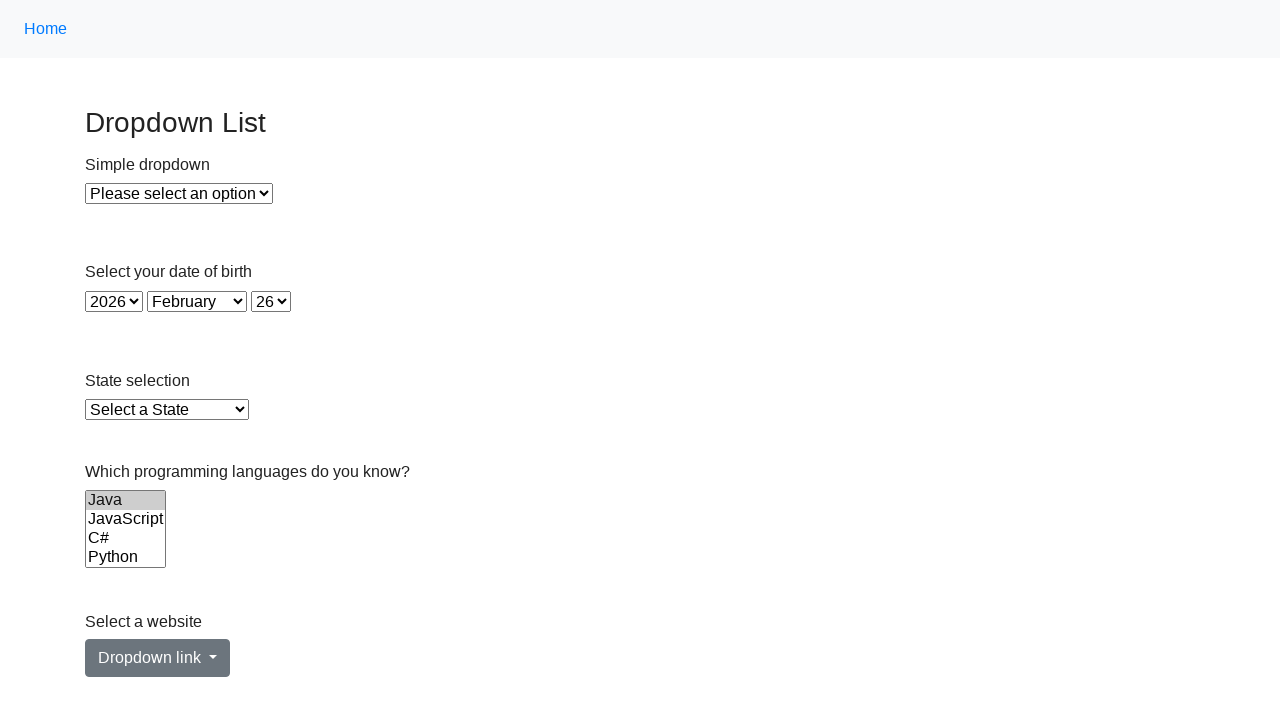

Selected language option: JavaScript on select[name='Languages']
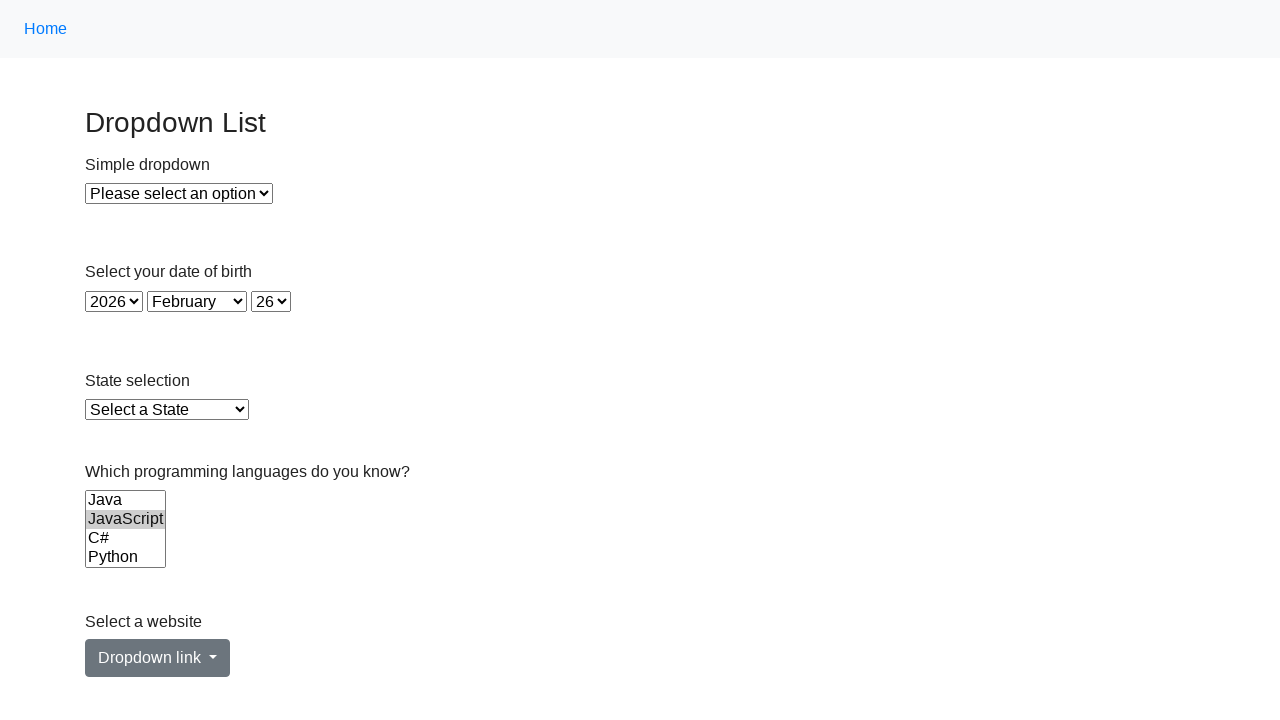

Waited 250ms after selection
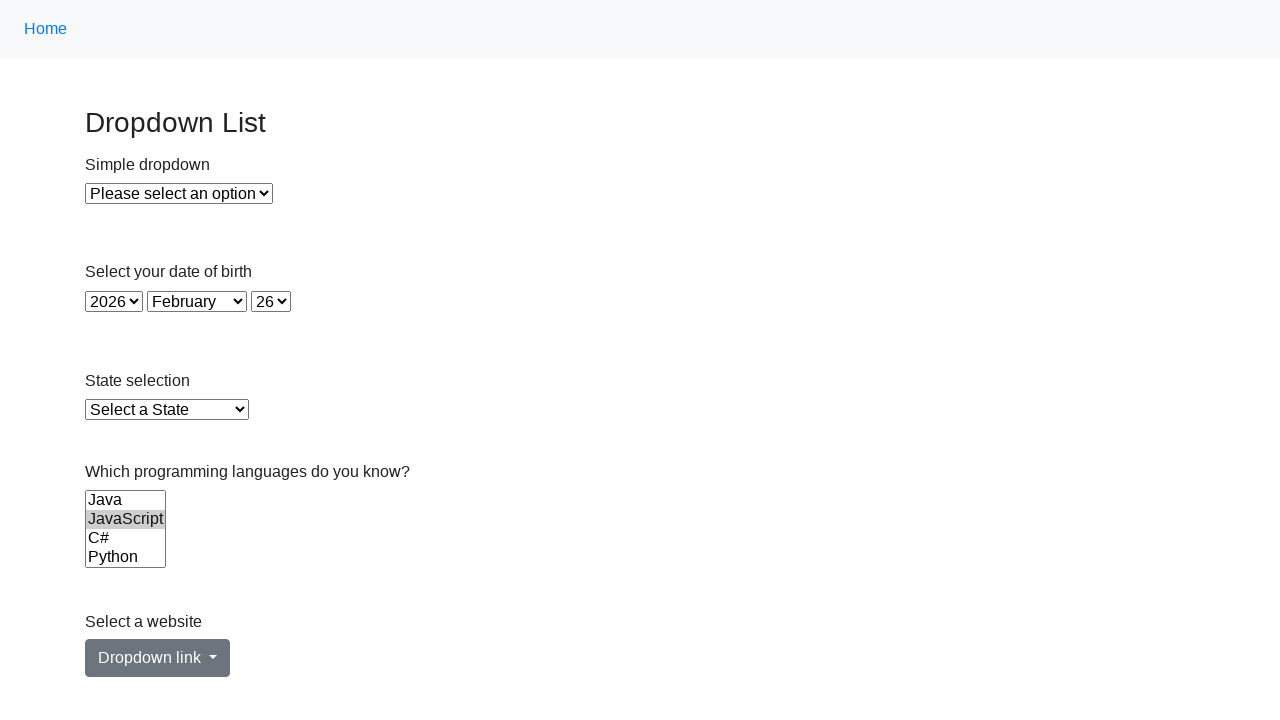

Waited 1000ms for UI update
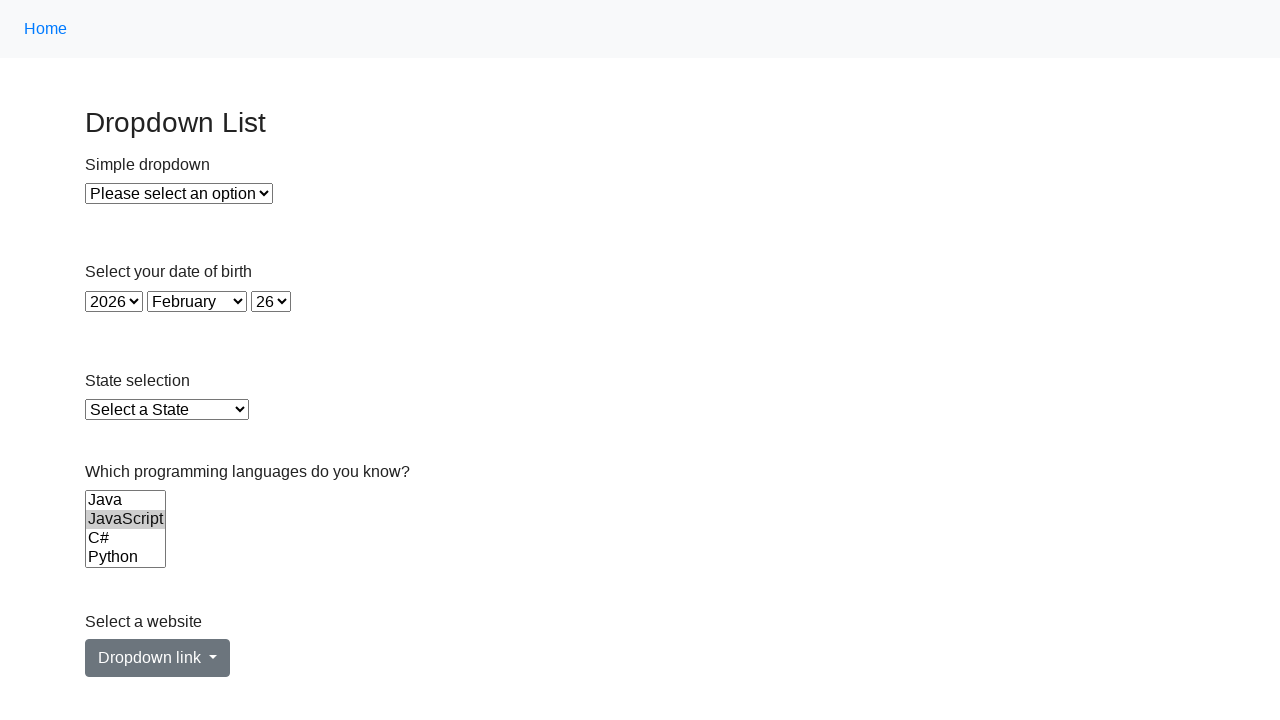

Selected language option: C# on select[name='Languages']
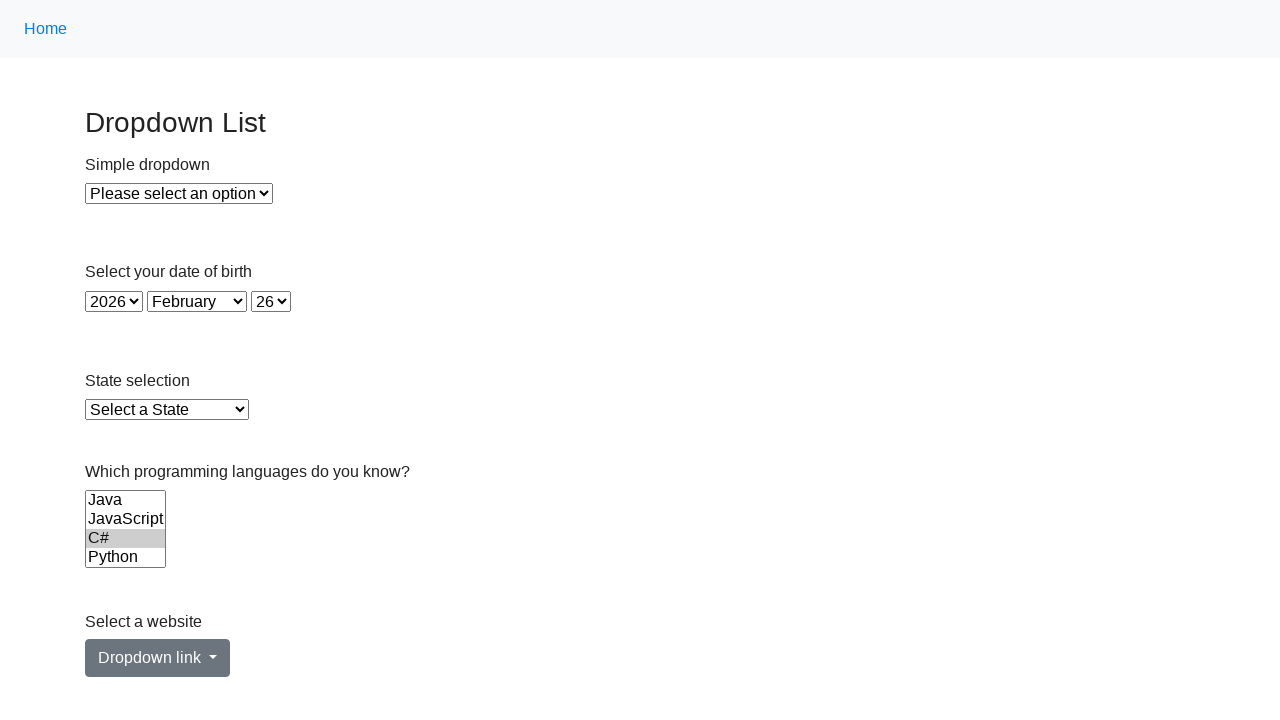

Waited 250ms after selection
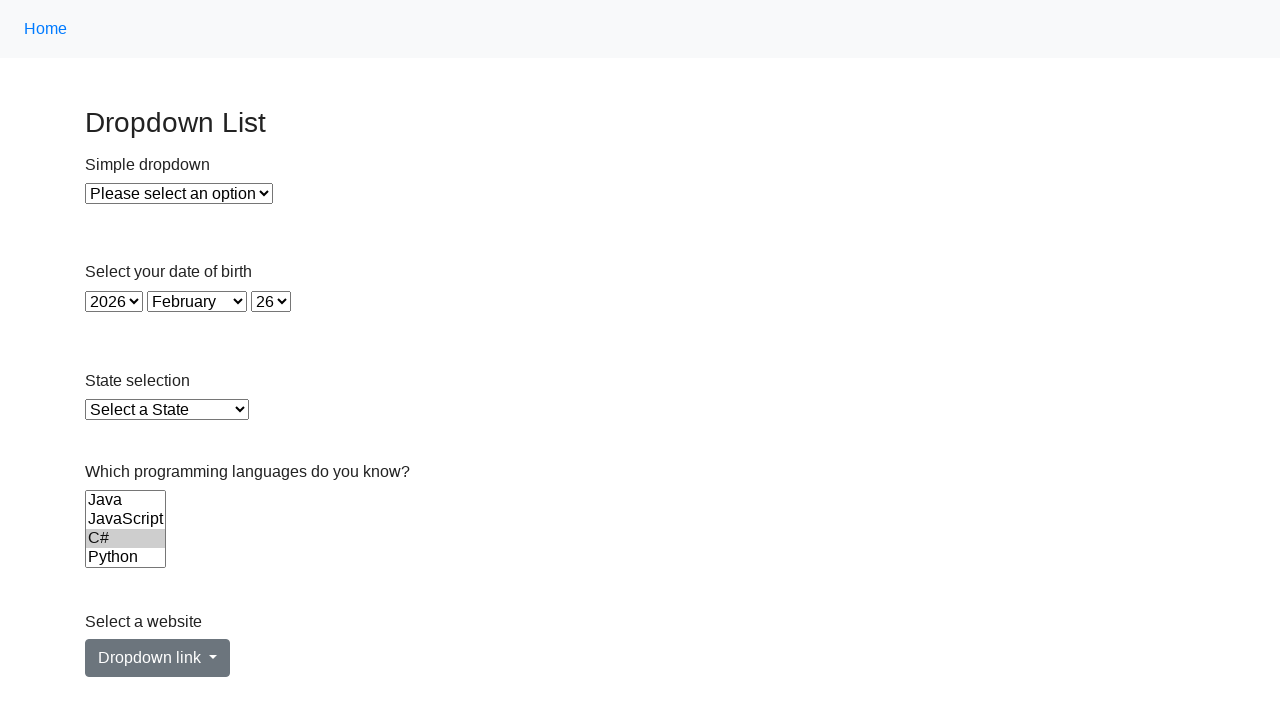

Waited 1000ms for UI update
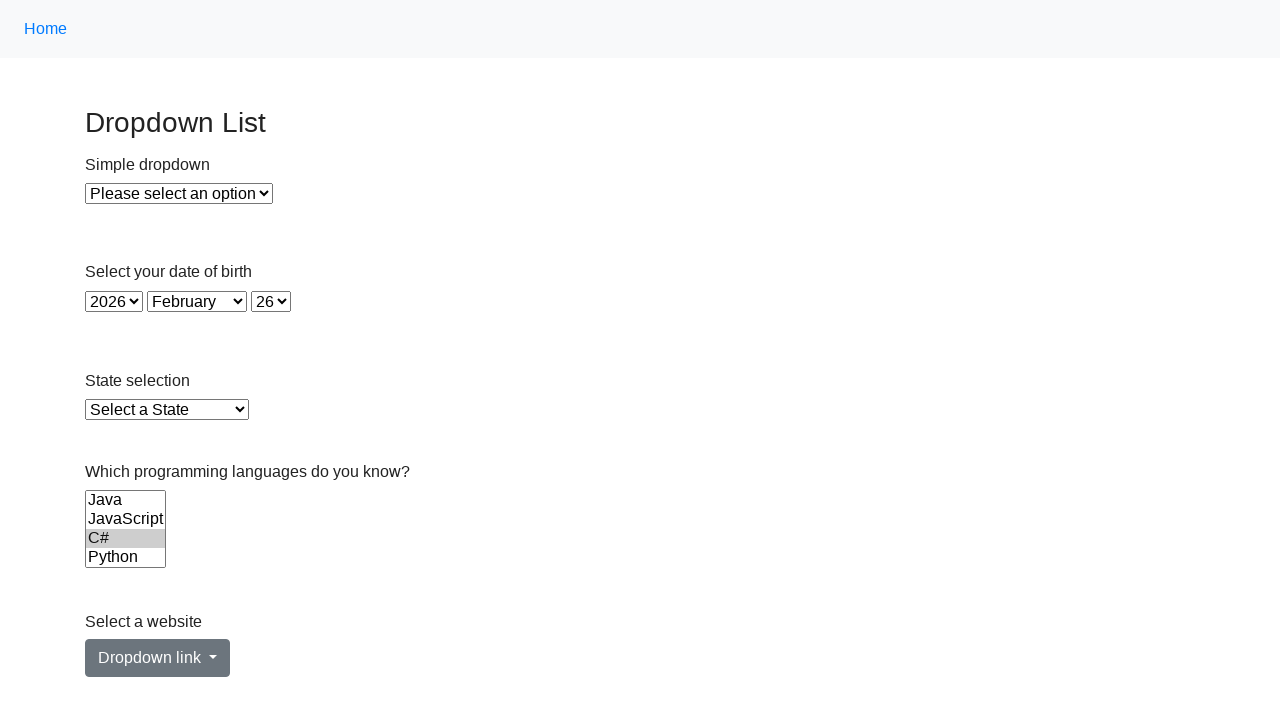

Selected language option: Python on select[name='Languages']
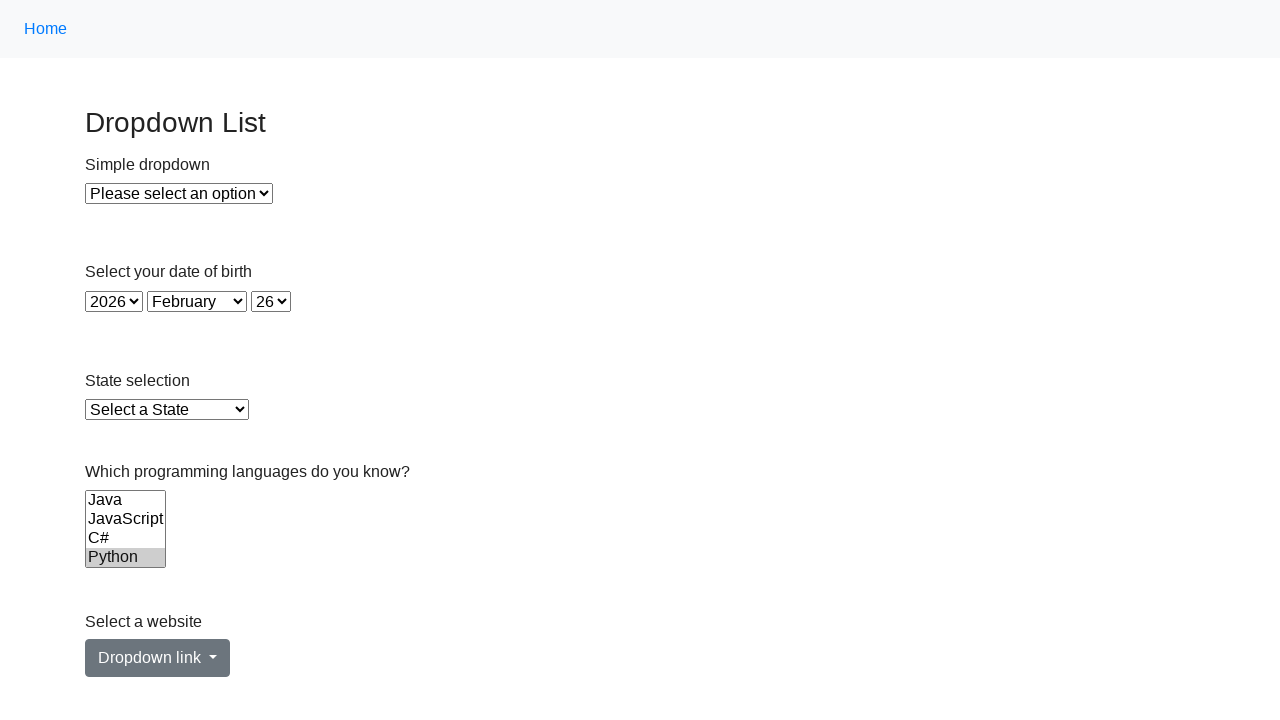

Waited 250ms after selection
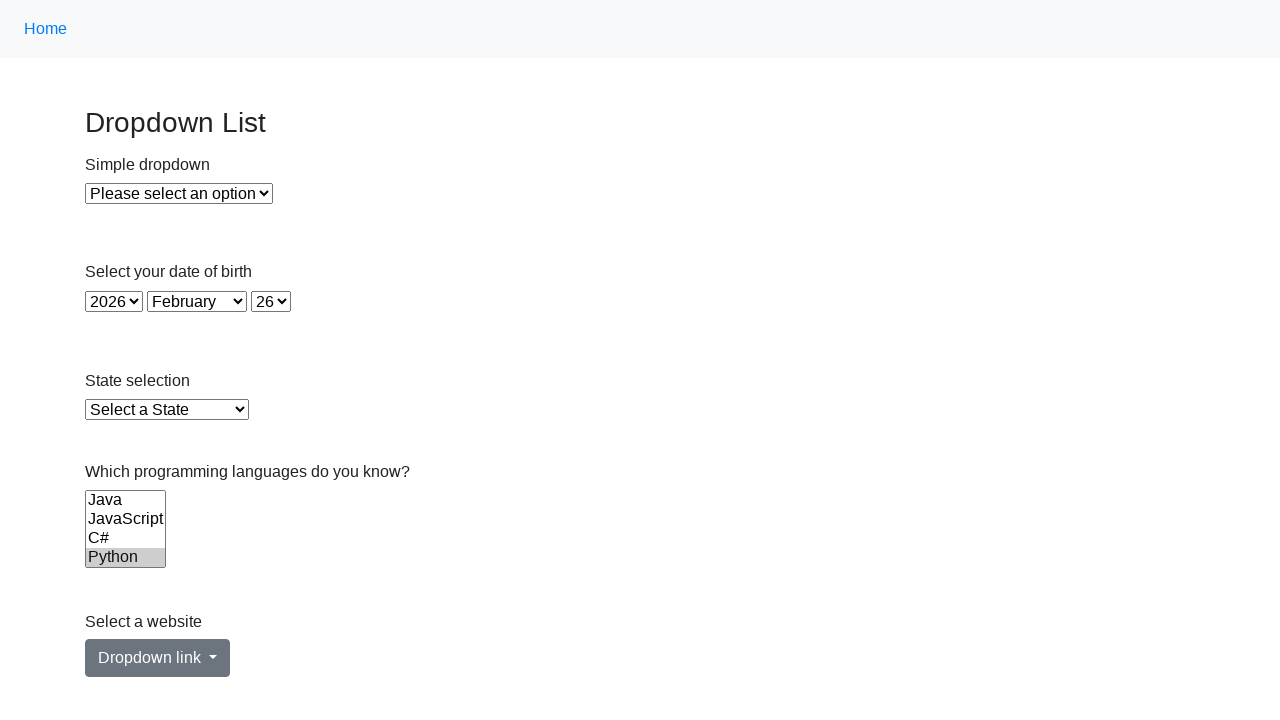

Waited 1000ms for UI update
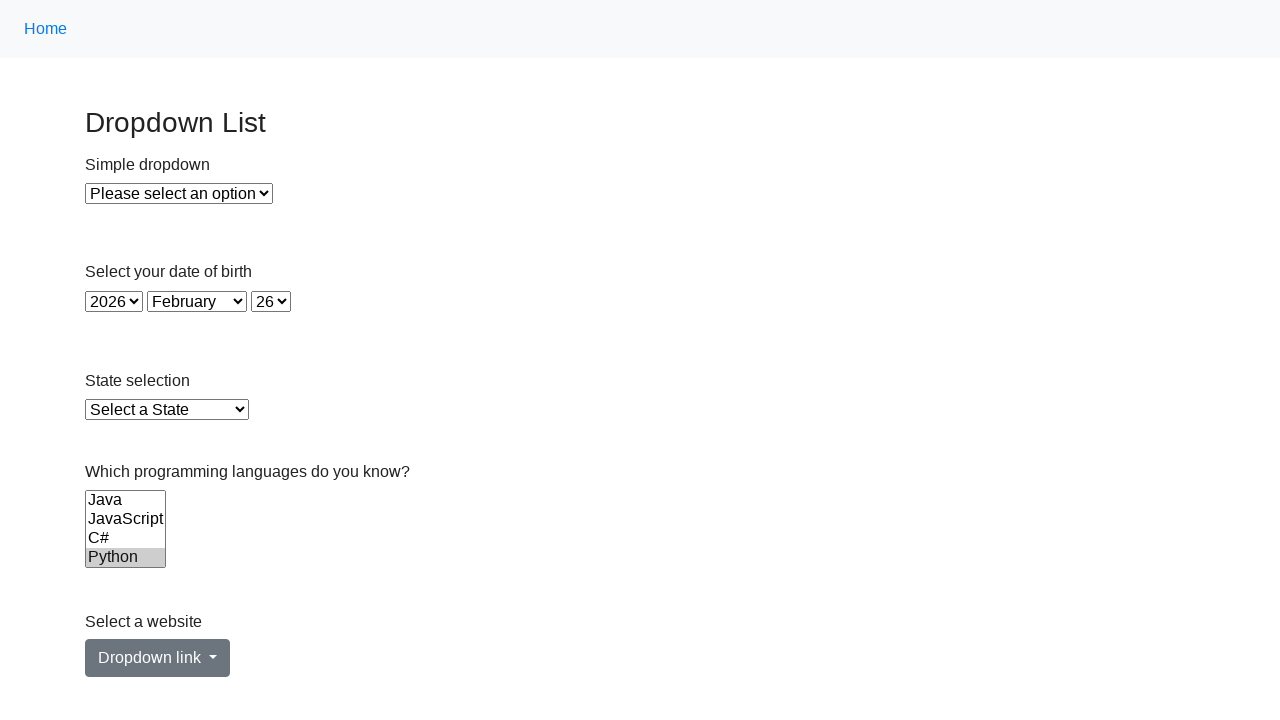

Selected language option: Ruby on select[name='Languages']
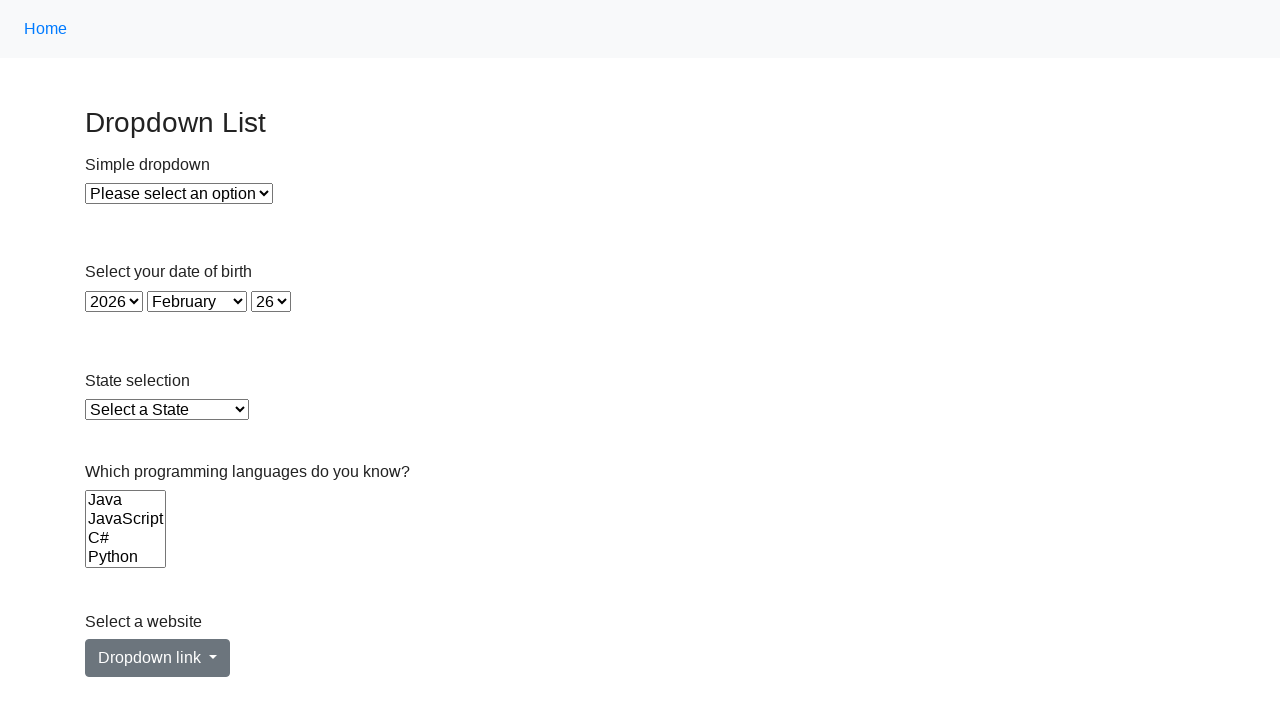

Waited 250ms after selection
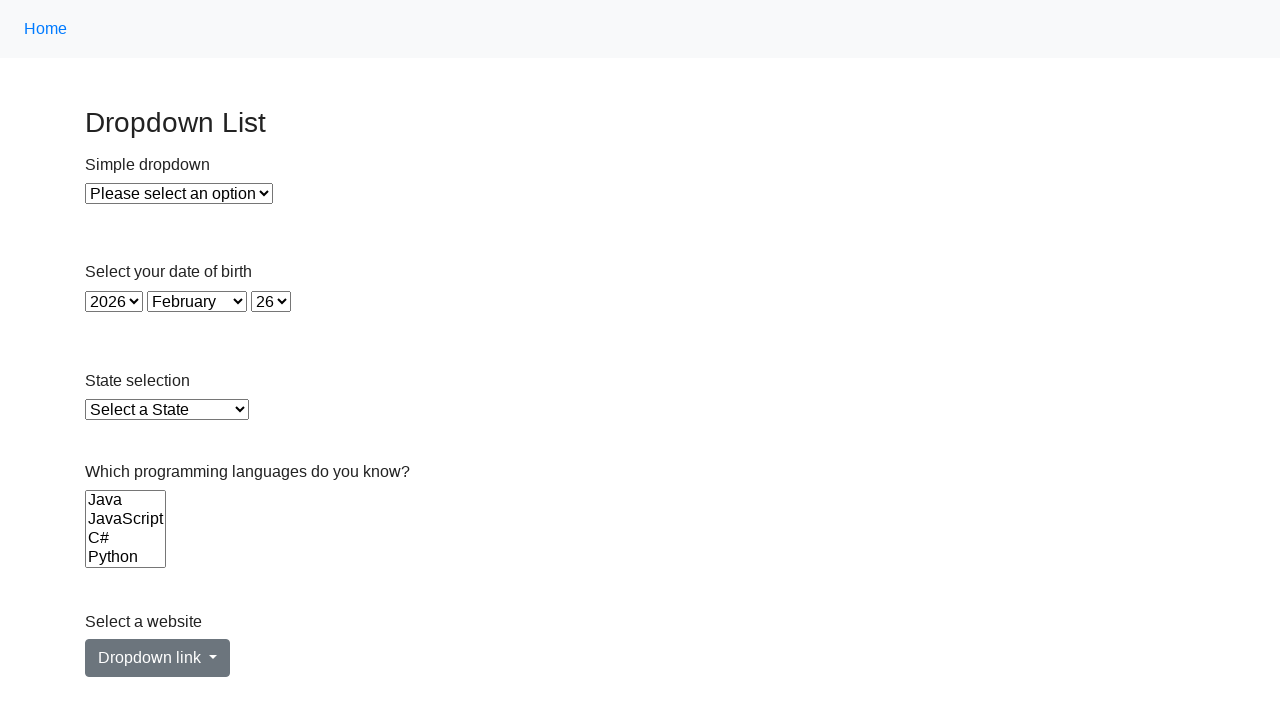

Waited 1000ms for UI update
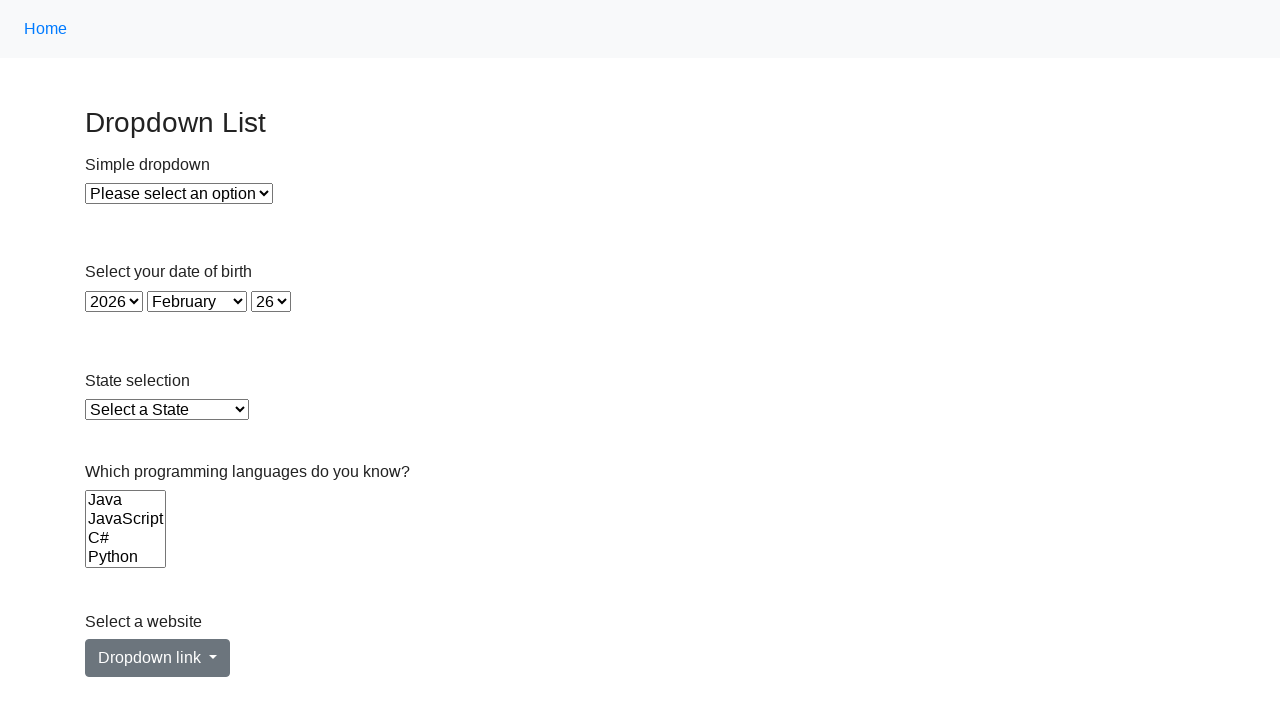

Selected language option: C on select[name='Languages']
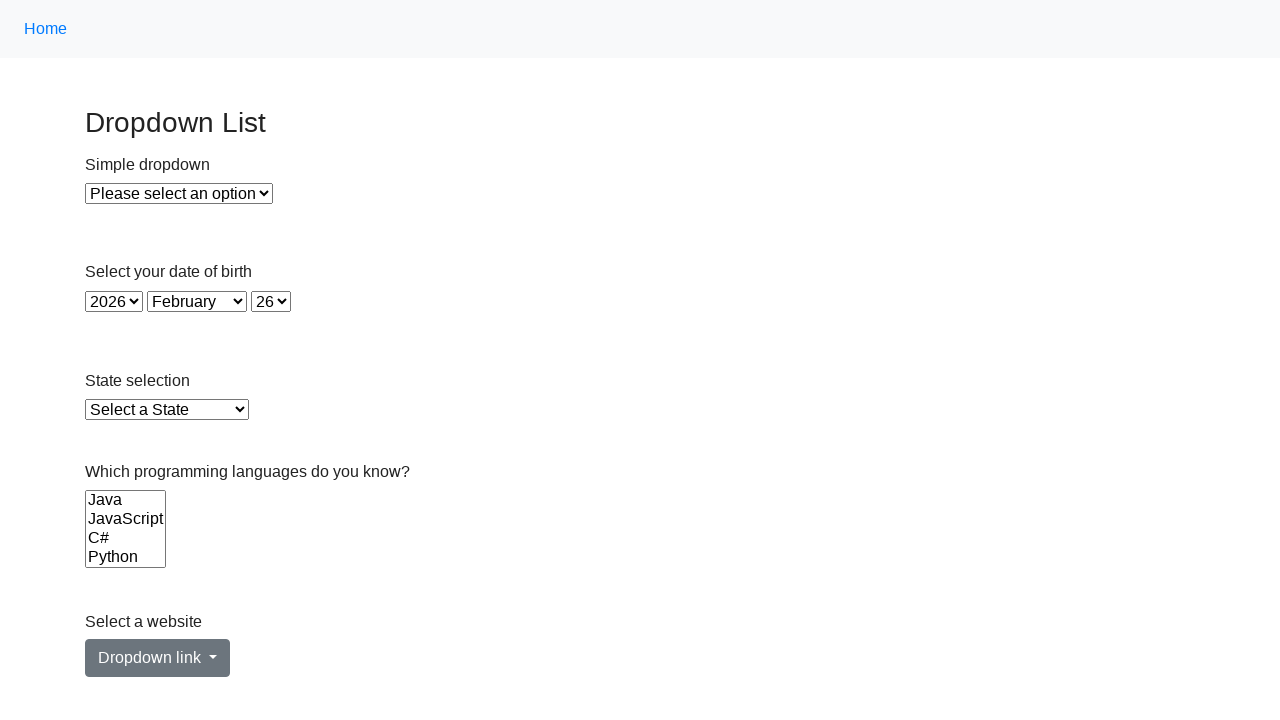

Waited 250ms after selection
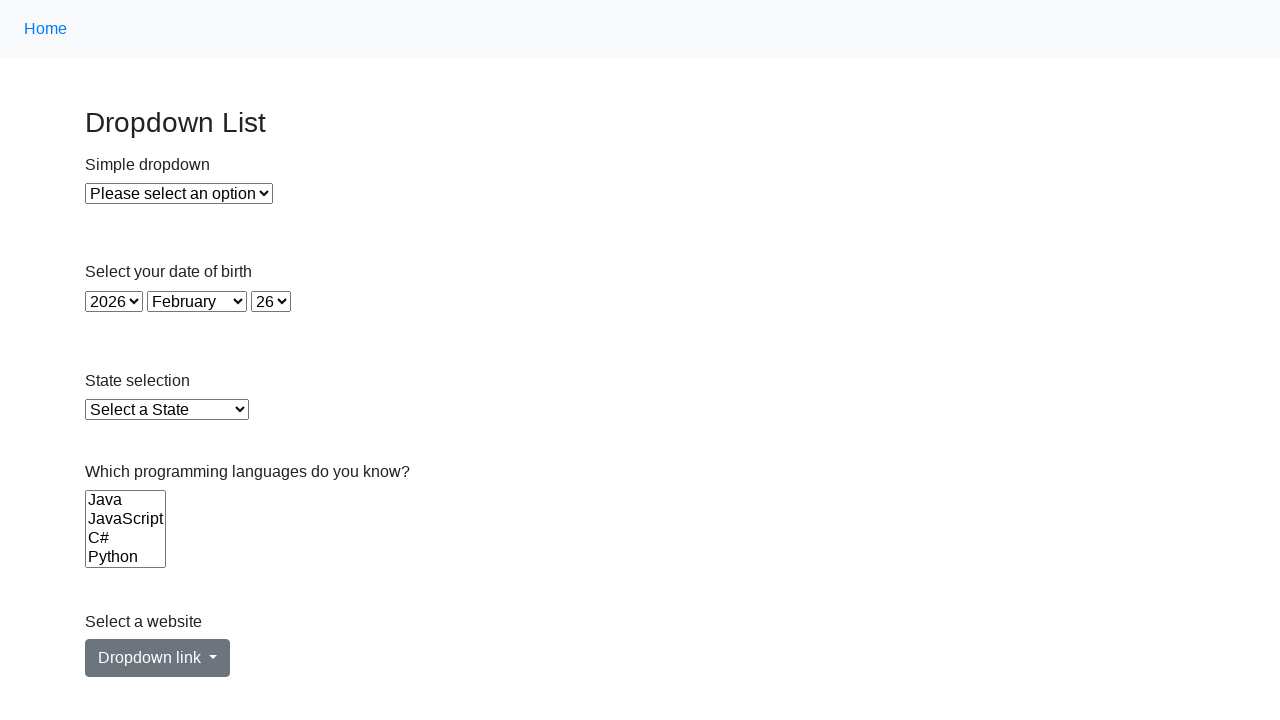

Waited 1000ms for UI update
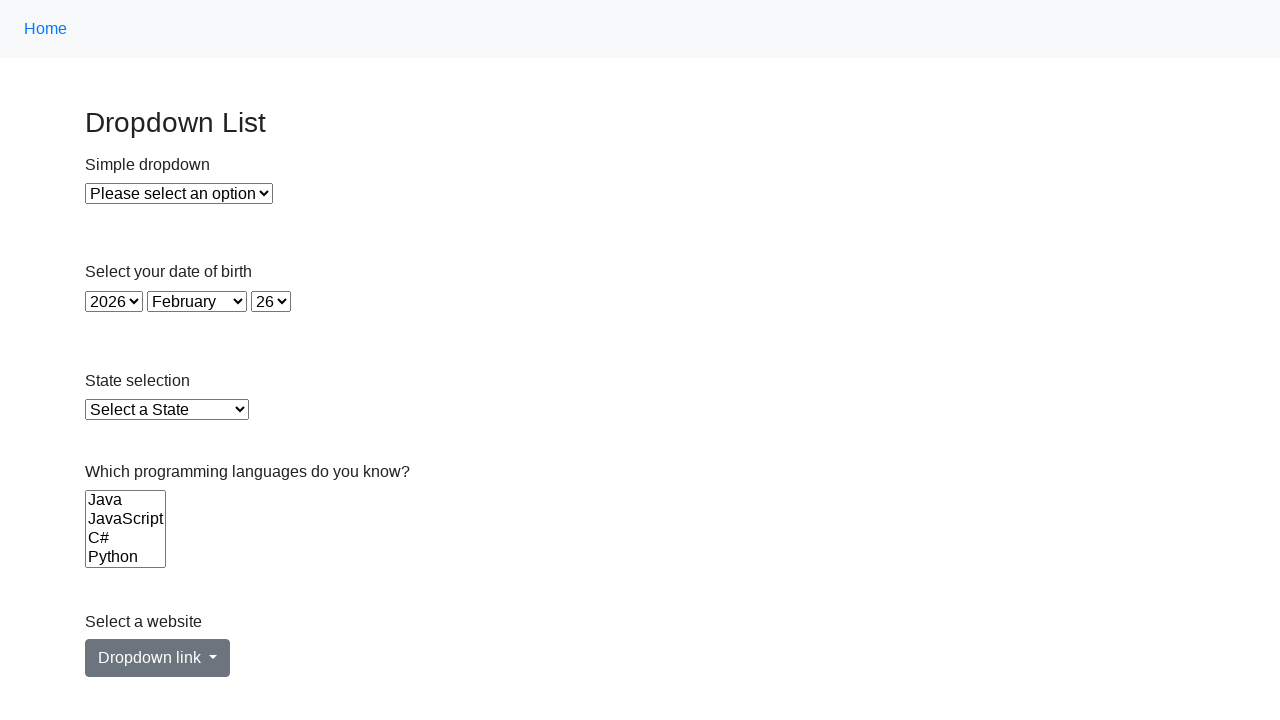

Deselected all language options on select[name='Languages']
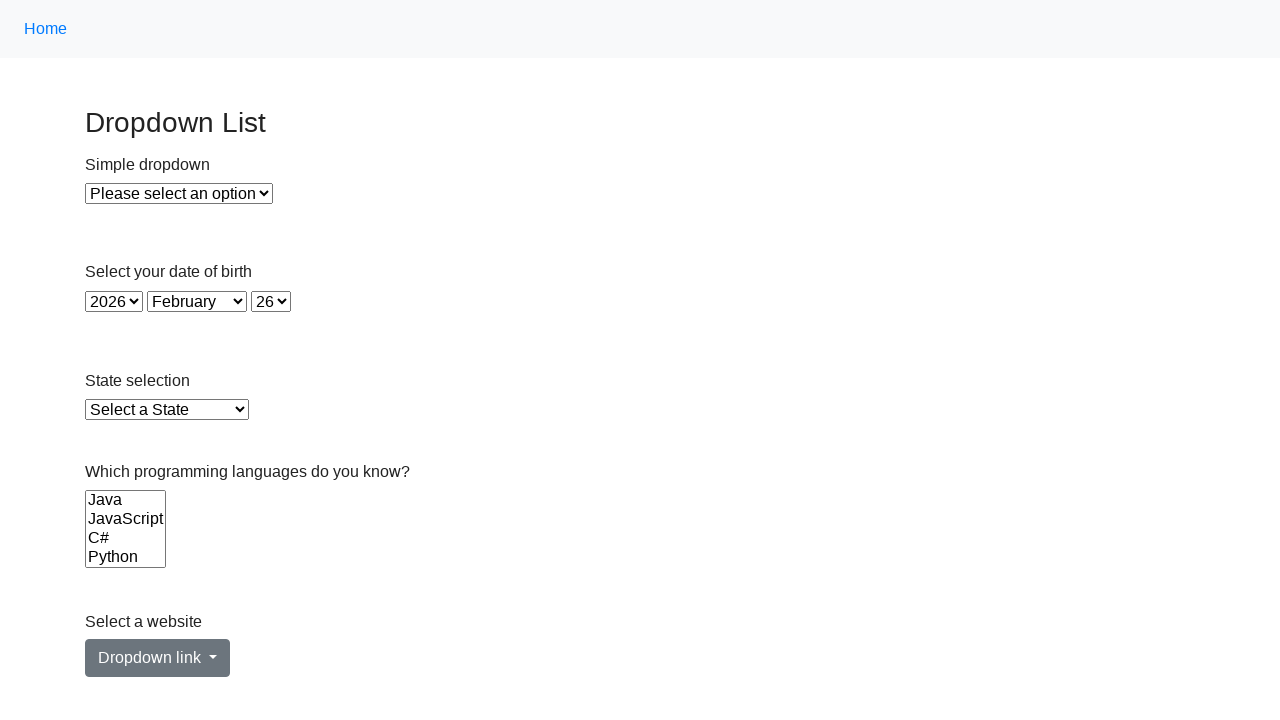

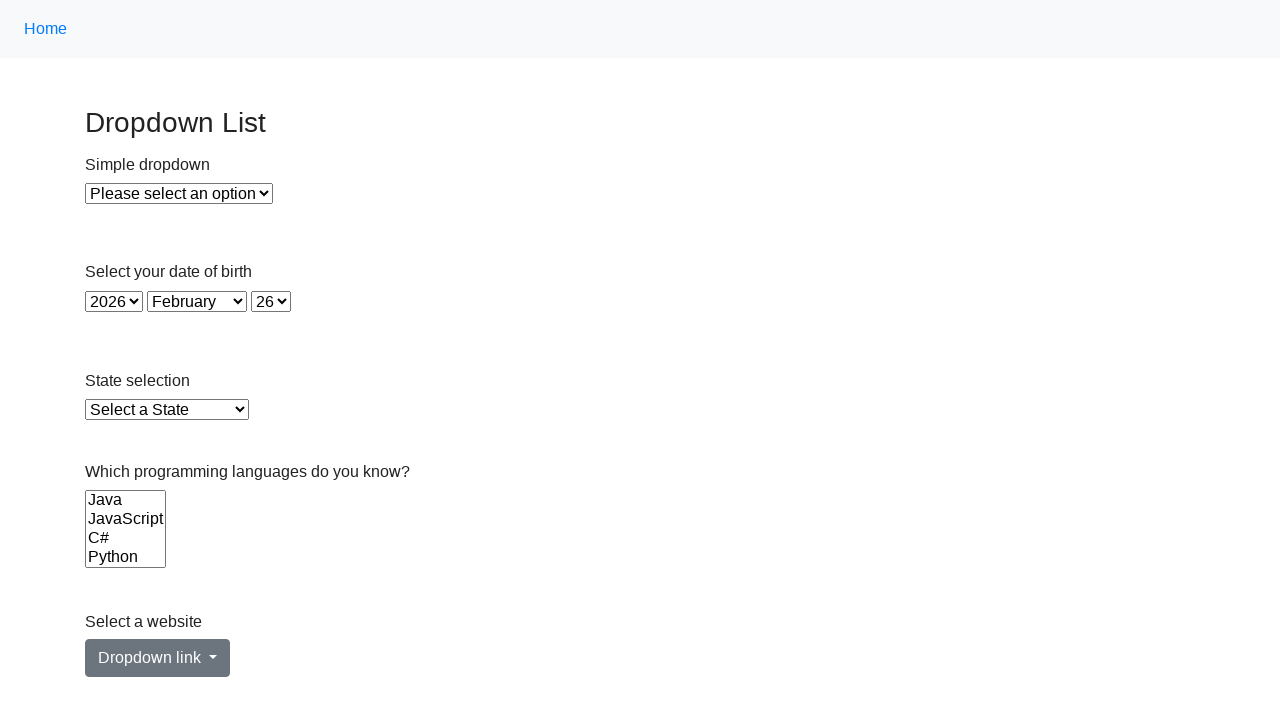